Tests editing a todo item by double-clicking, changing the text, and pressing Enter to save.

Starting URL: https://demo.playwright.dev/todomvc

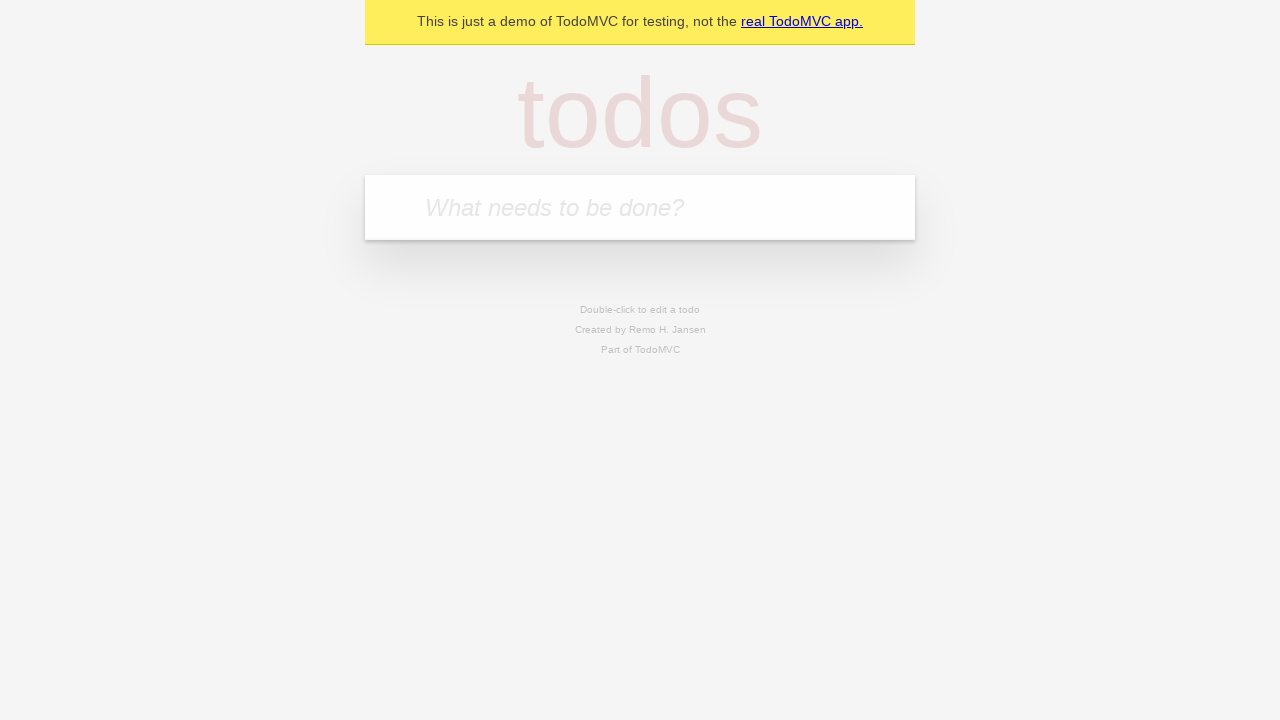

Navigated to TodoMVC demo page
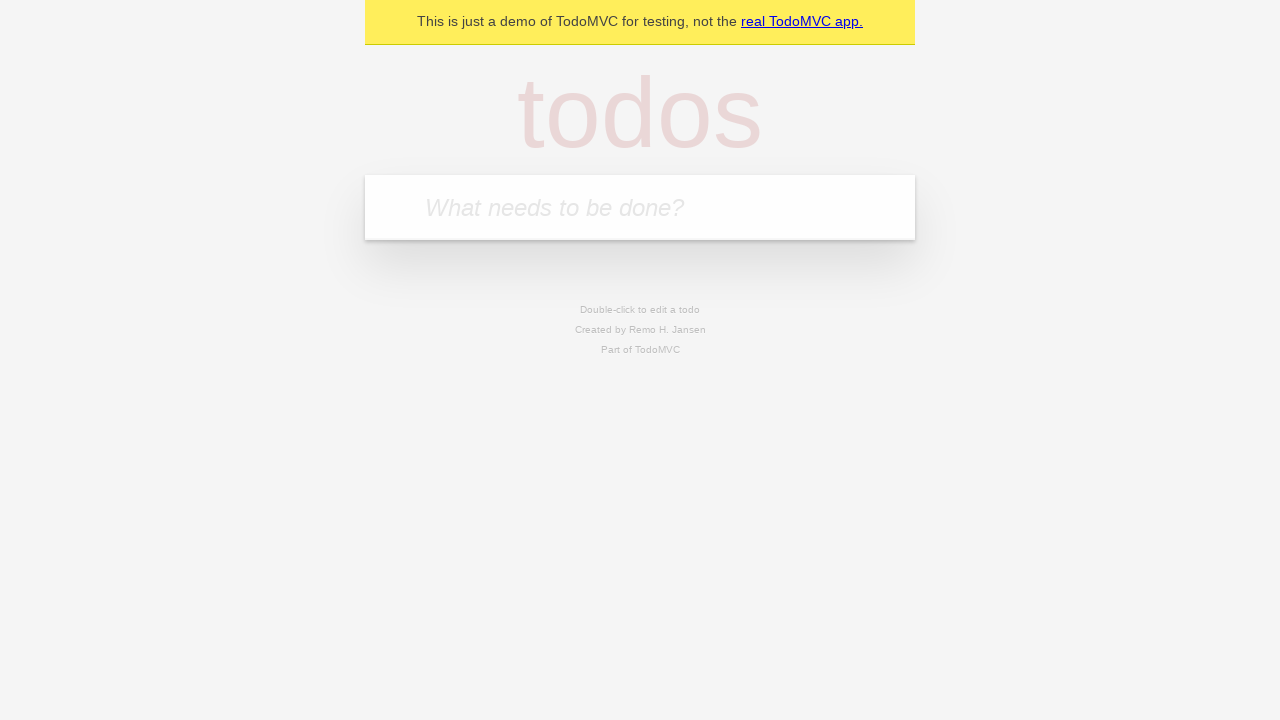

Located the todo input field
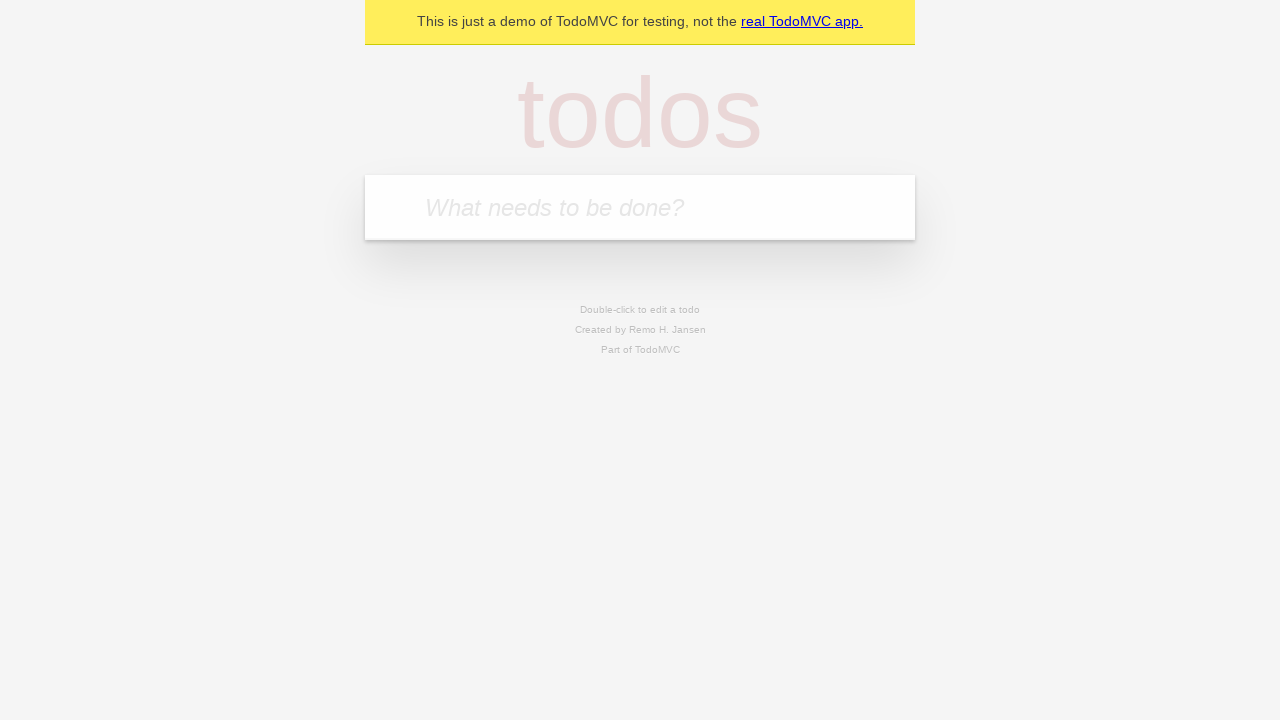

Filled first todo item with 'buy some cheese' on internal:attr=[placeholder="What needs to be done?"i]
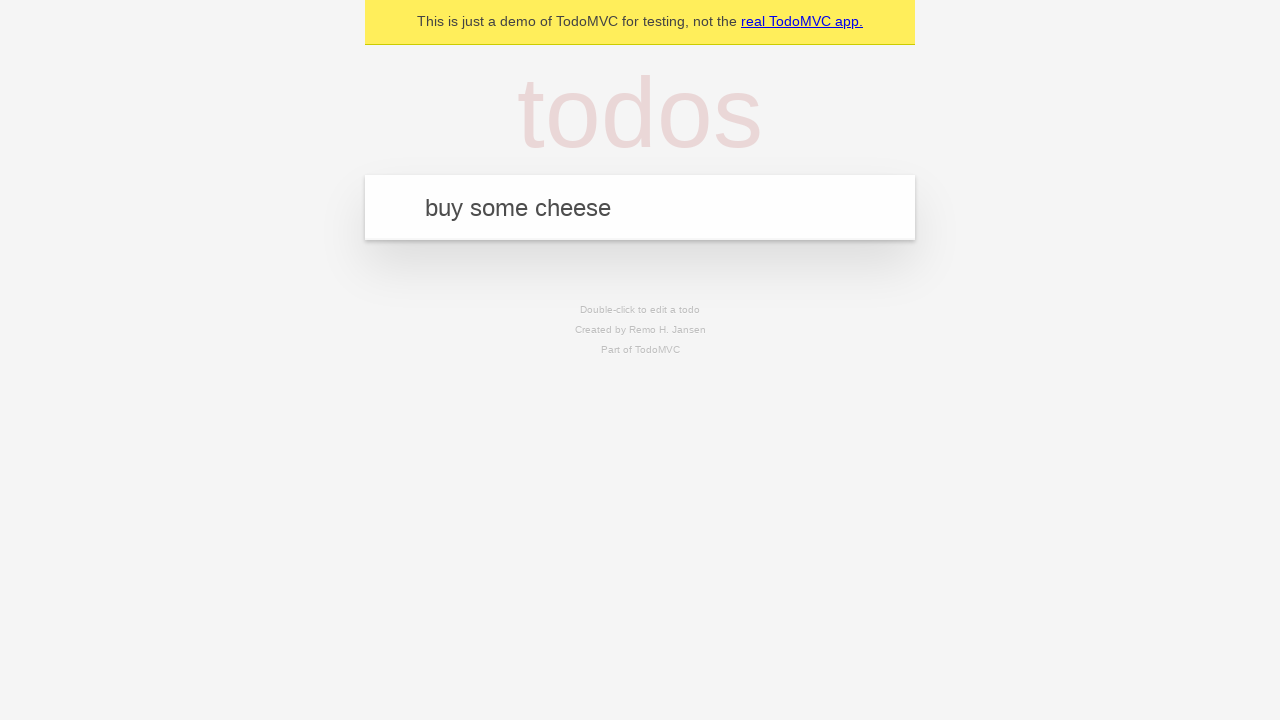

Pressed Enter to create first todo item on internal:attr=[placeholder="What needs to be done?"i]
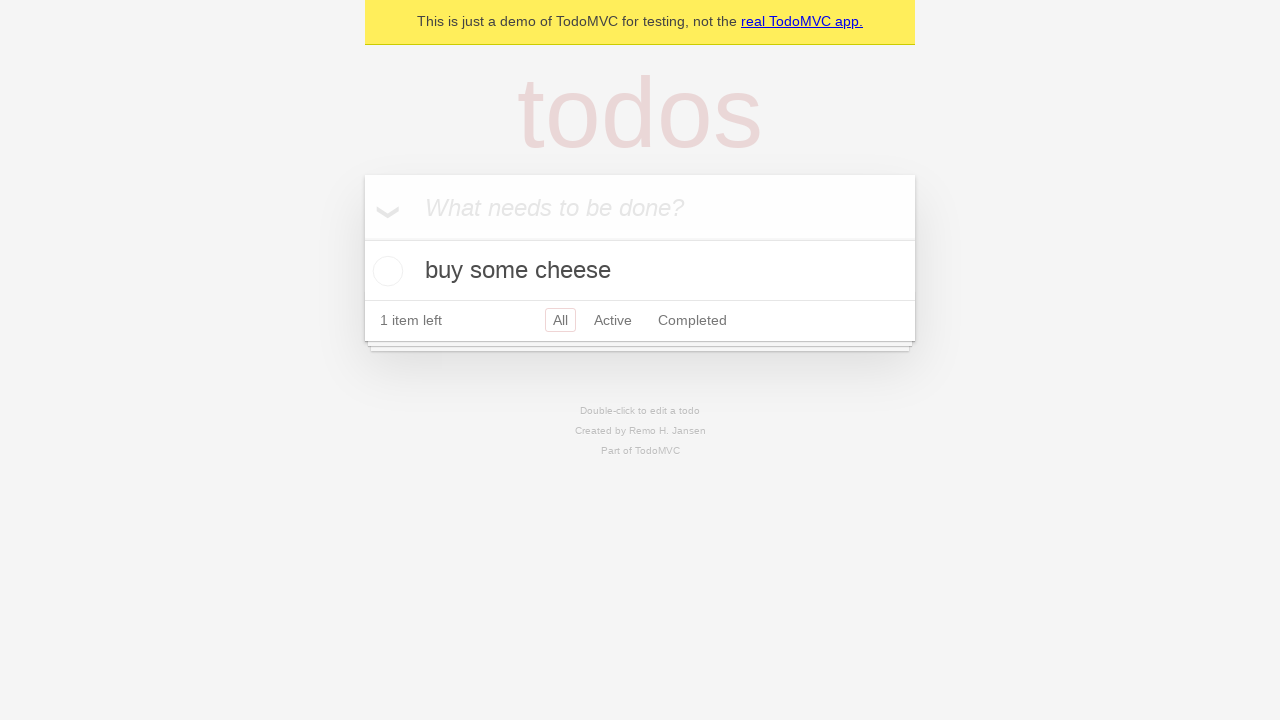

Filled second todo item with 'feed the cat' on internal:attr=[placeholder="What needs to be done?"i]
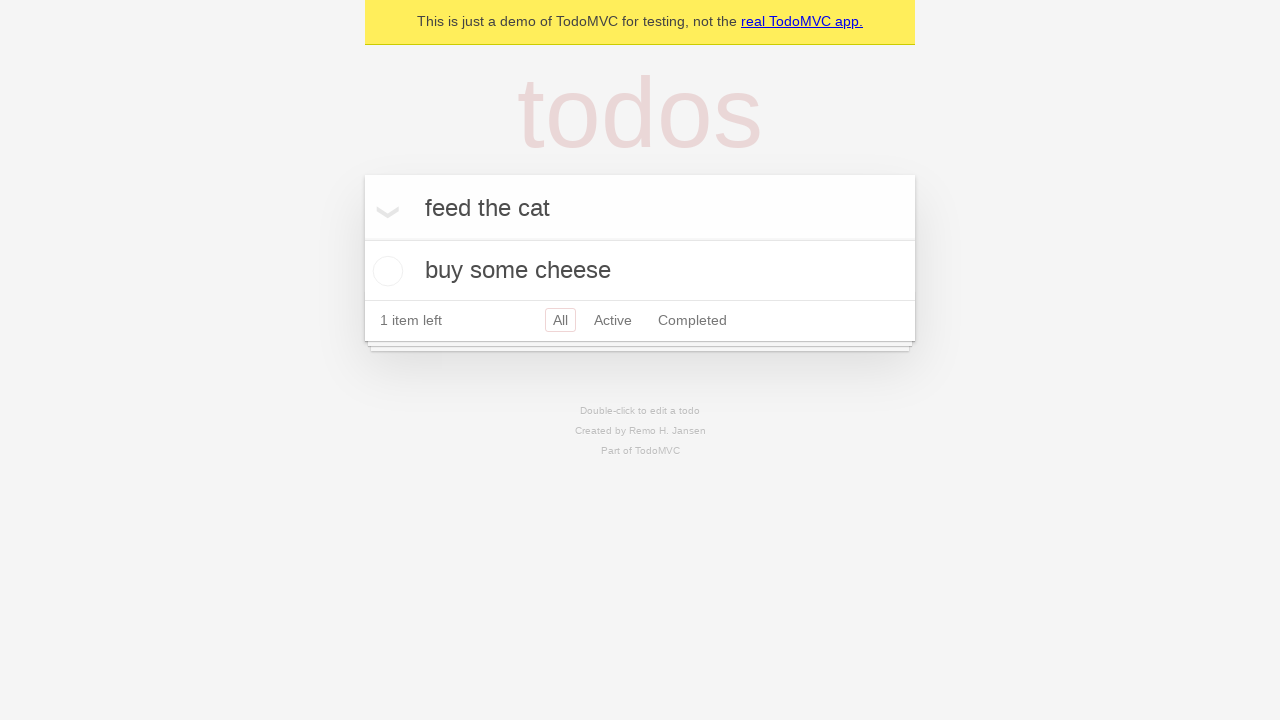

Pressed Enter to create second todo item on internal:attr=[placeholder="What needs to be done?"i]
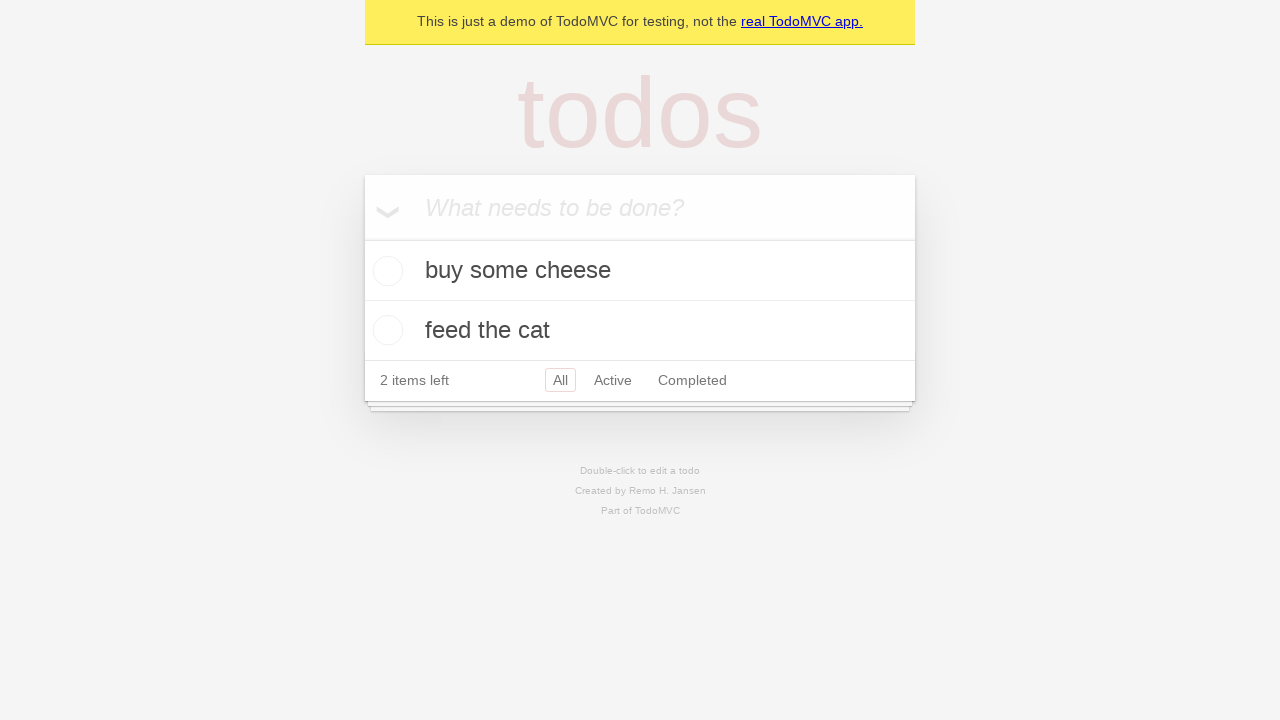

Filled third todo item with 'book a doctors appointment' on internal:attr=[placeholder="What needs to be done?"i]
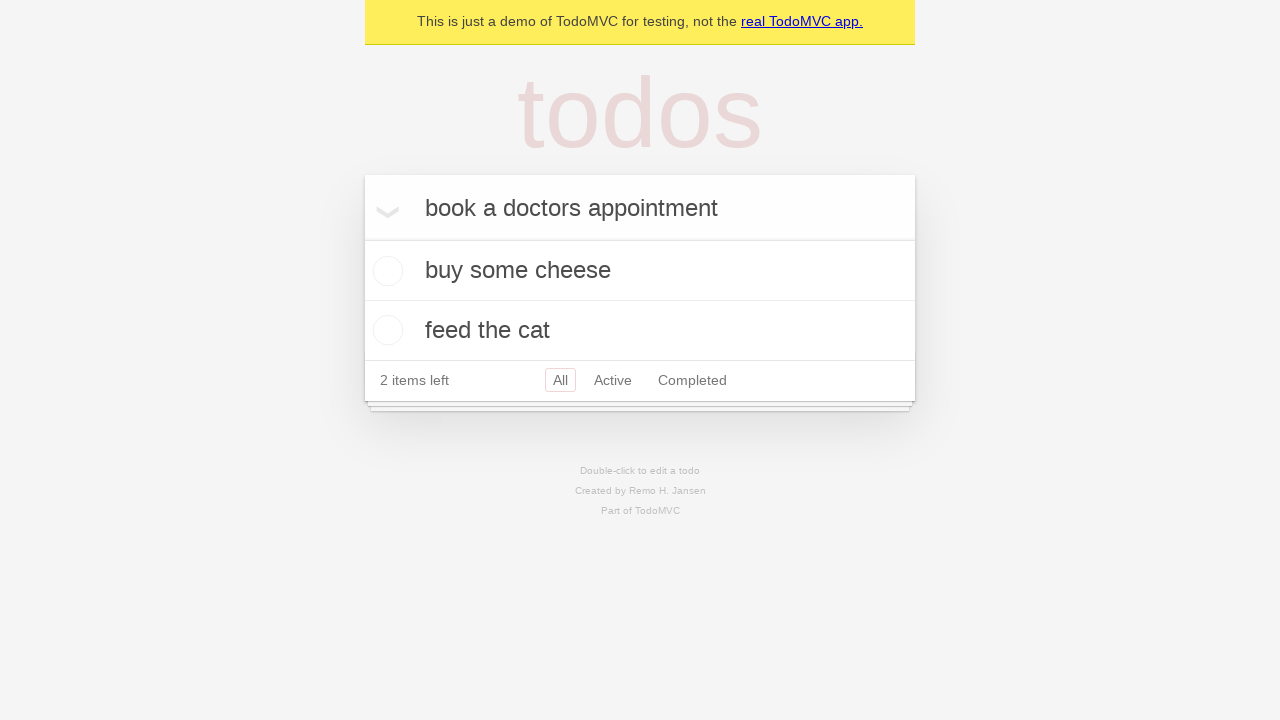

Pressed Enter to create third todo item on internal:attr=[placeholder="What needs to be done?"i]
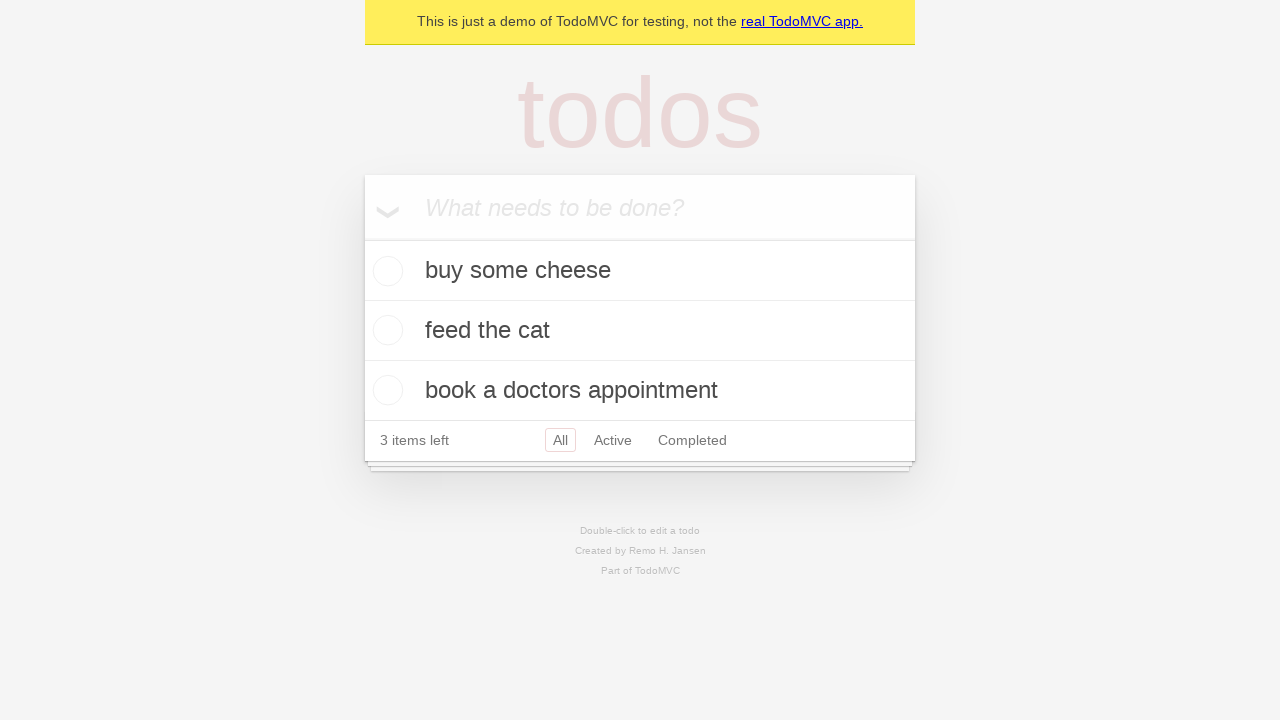

Located all todo items
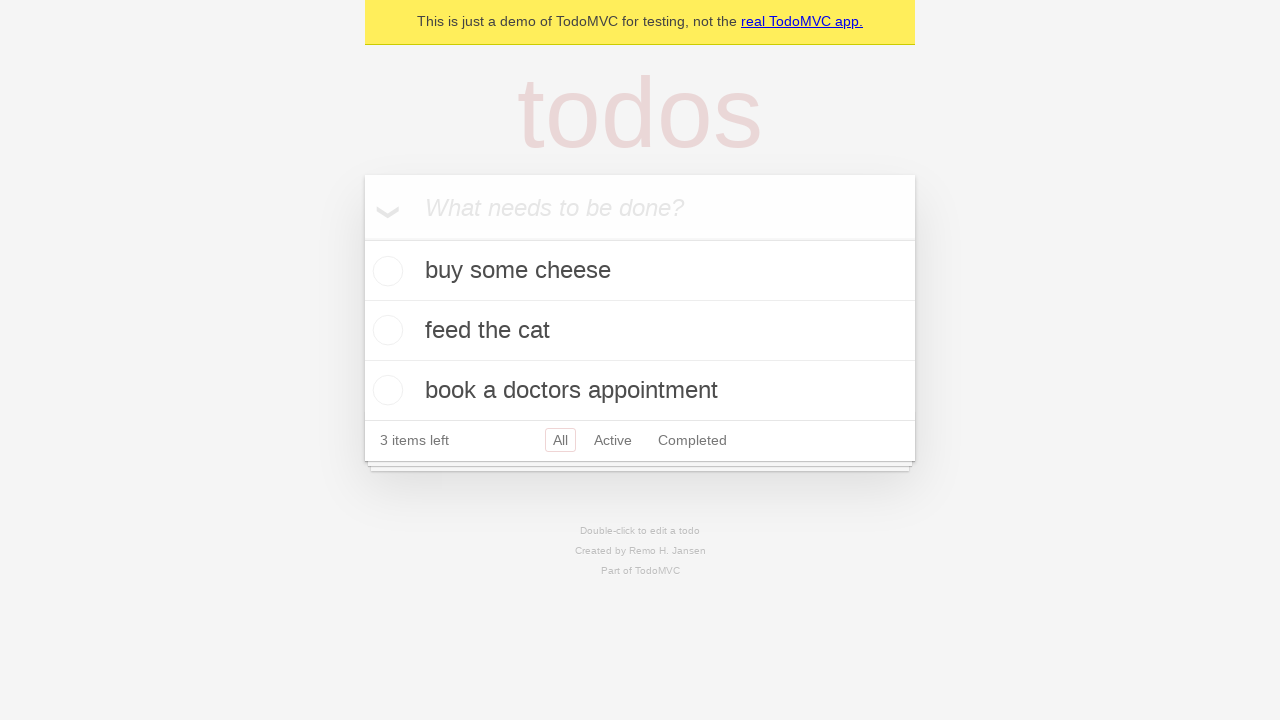

Selected the second todo item
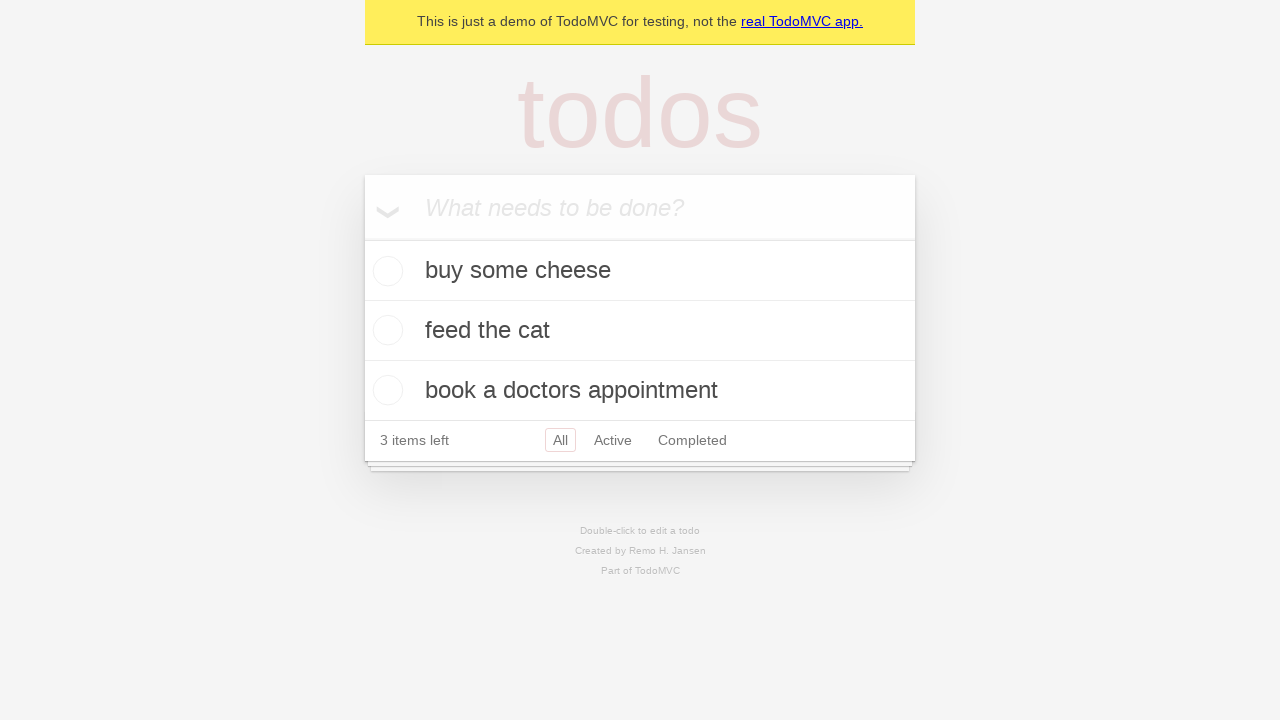

Double-clicked the second todo item to enter edit mode at (640, 331) on internal:testid=[data-testid="todo-item"s] >> nth=1
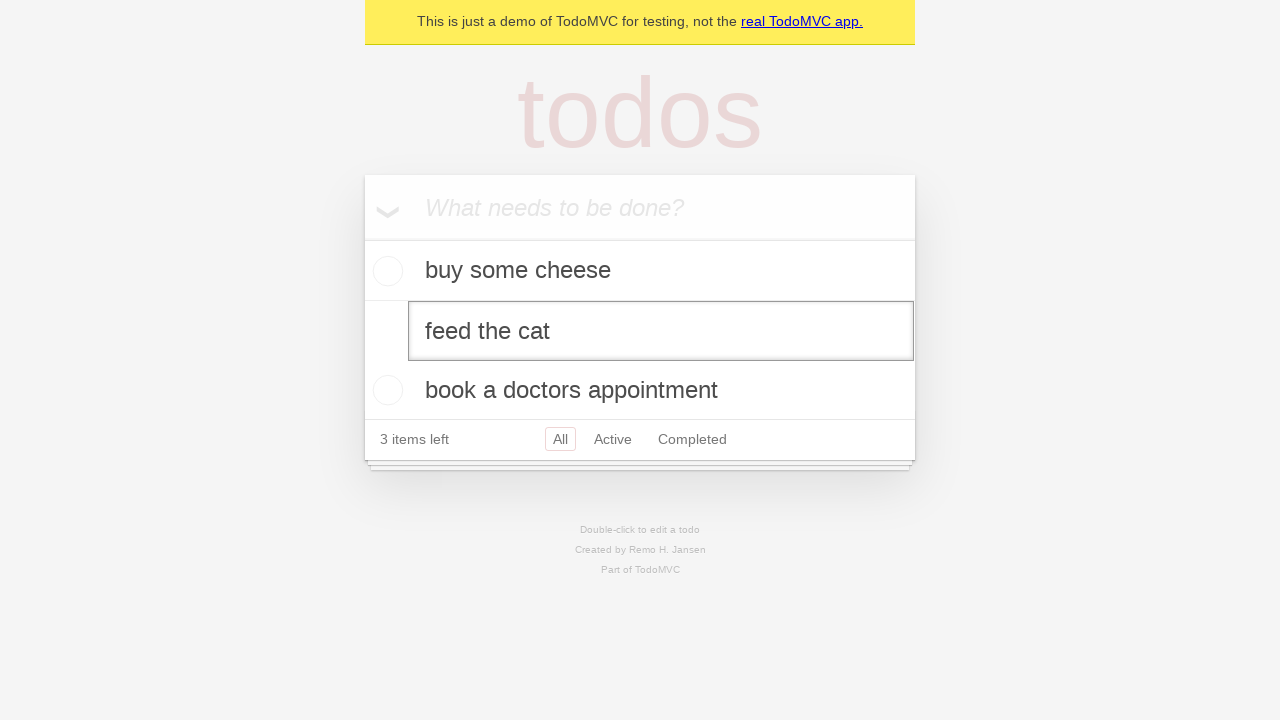

Changed the todo text to 'buy some sausages' on internal:testid=[data-testid="todo-item"s] >> nth=1 >> internal:role=textbox[nam
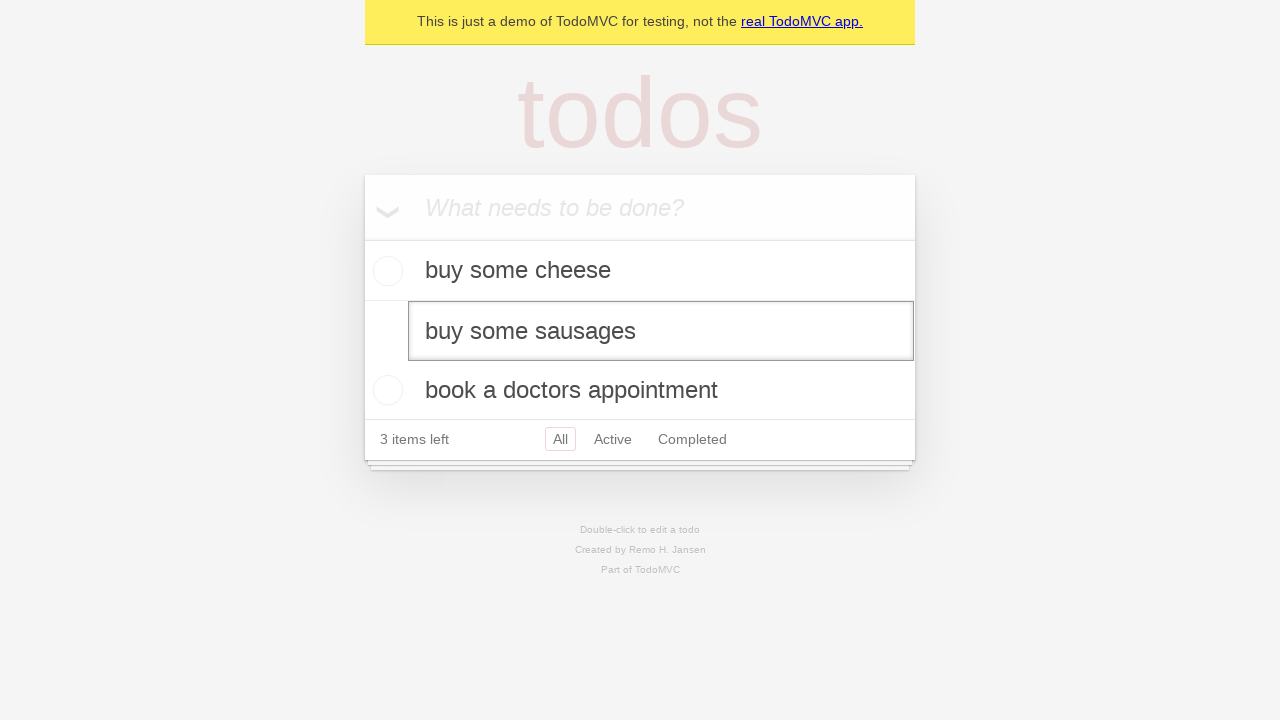

Pressed Enter to save the edited todo item on internal:testid=[data-testid="todo-item"s] >> nth=1 >> internal:role=textbox[nam
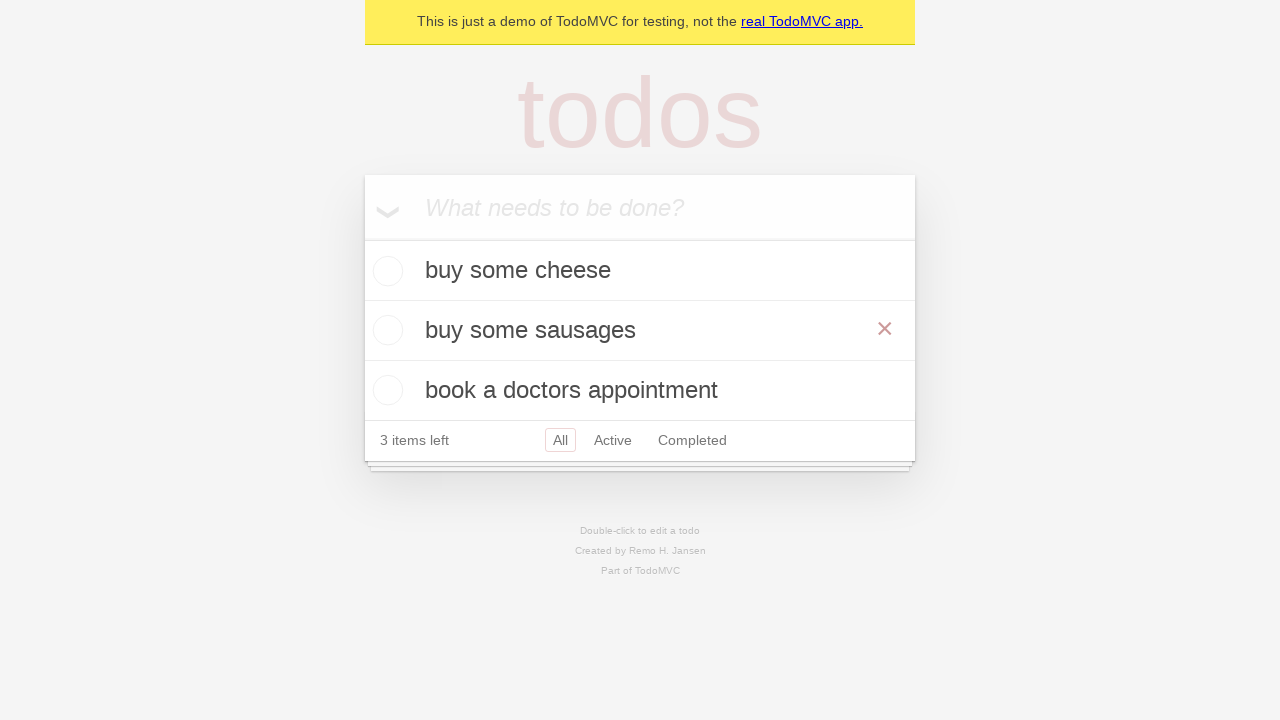

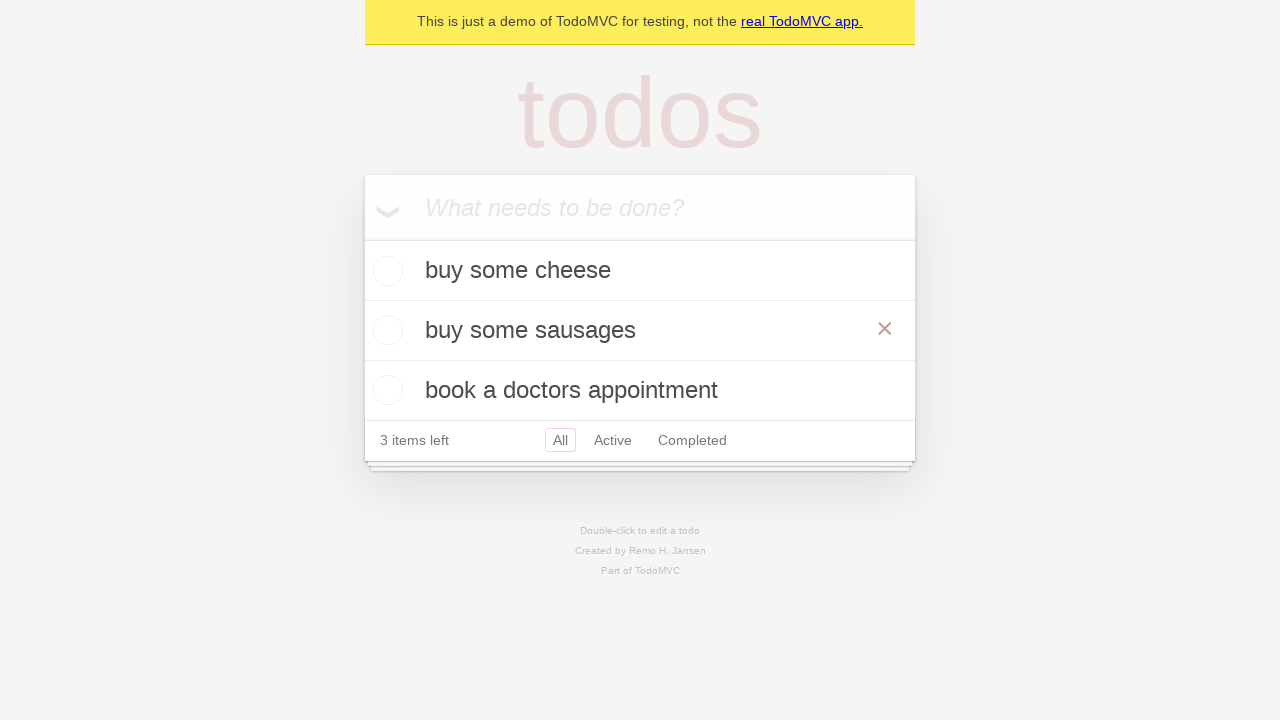